Tests a complete flight booking flow on BlazeDemo: selects departure and destination cities, chooses a flight, fills in passenger and payment details, and verifies the confirmation page.

Starting URL: https://blazedemo.com/

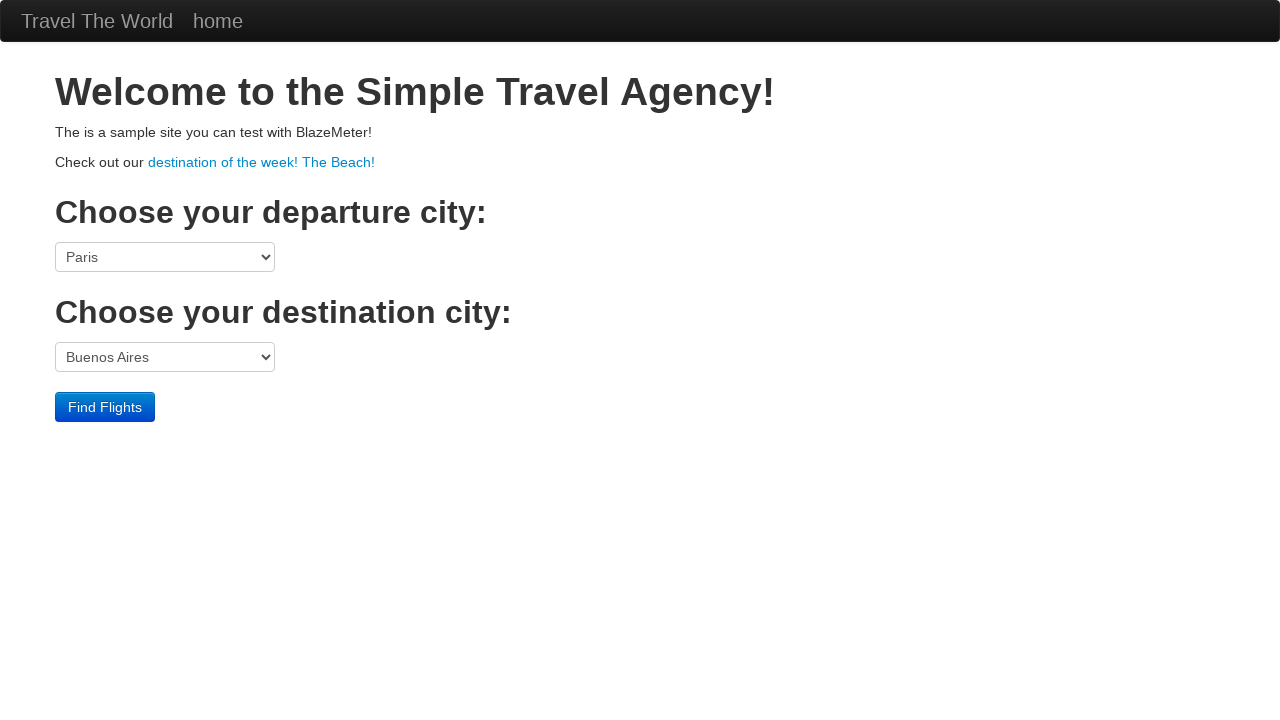

Clicked departure city dropdown at (165, 257) on select[name='fromPort']
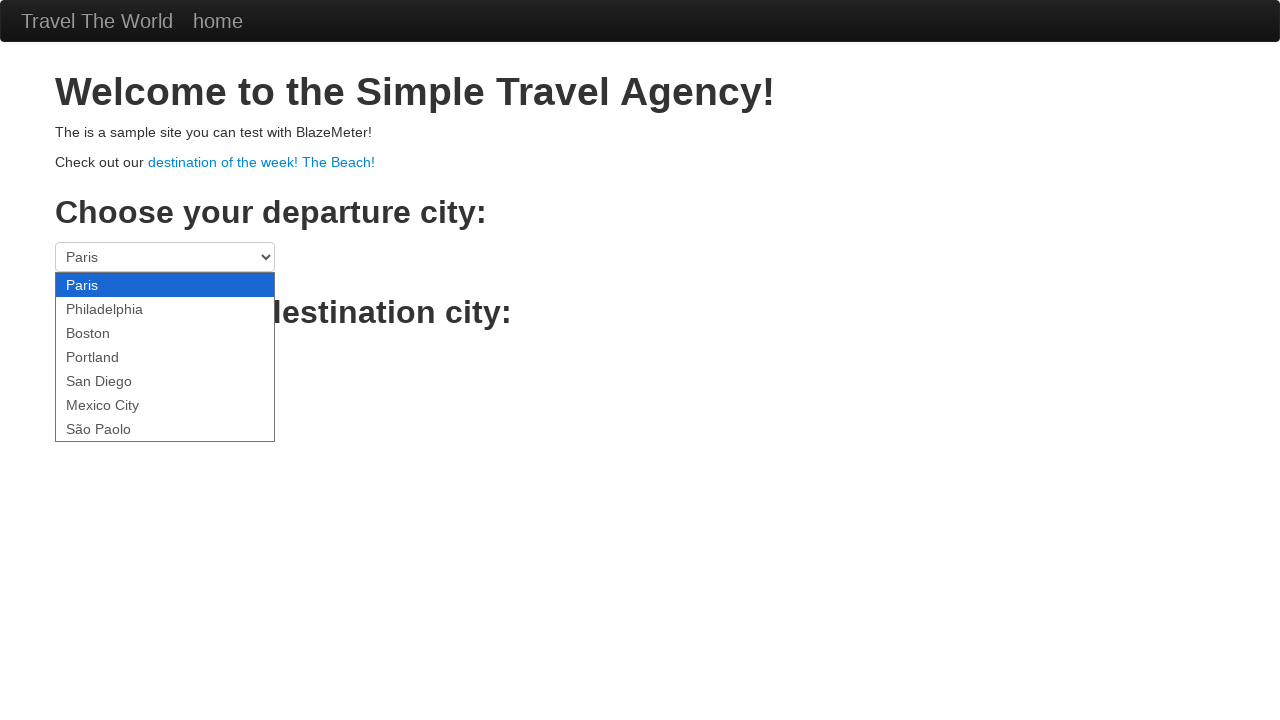

Selected Boston as departure city on select[name='fromPort']
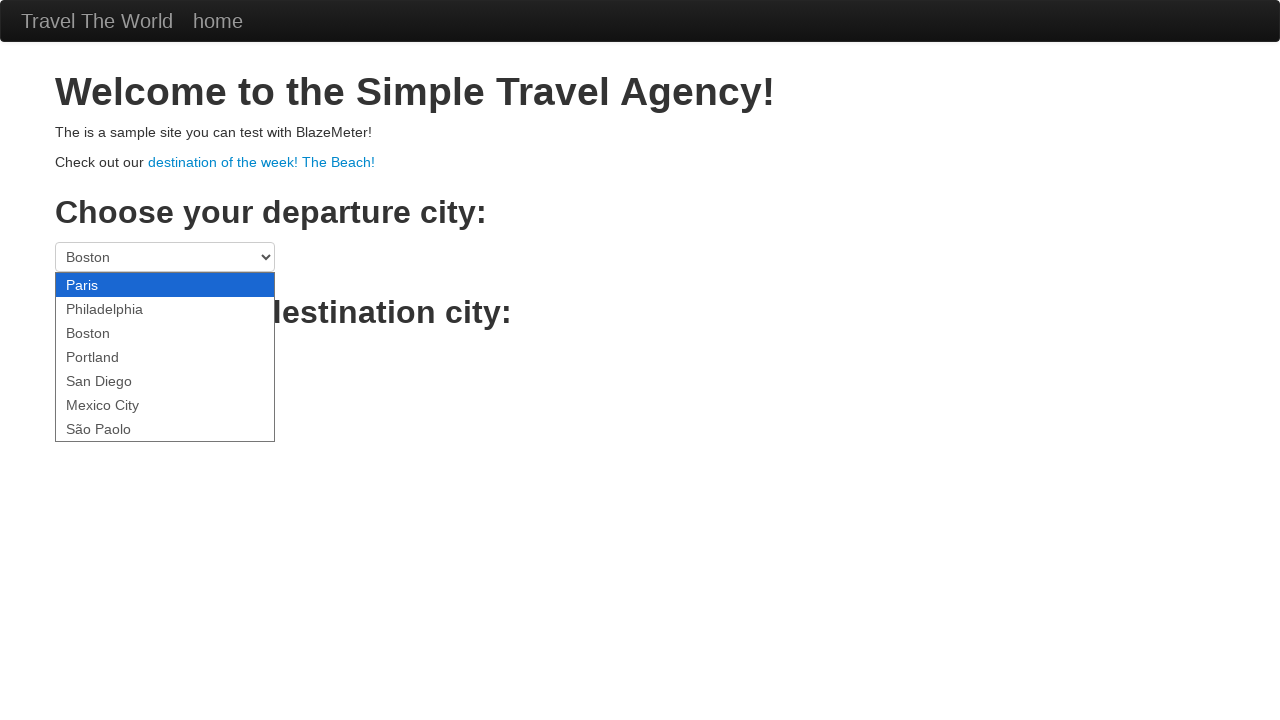

Clicked destination city dropdown at (165, 357) on select[name='toPort']
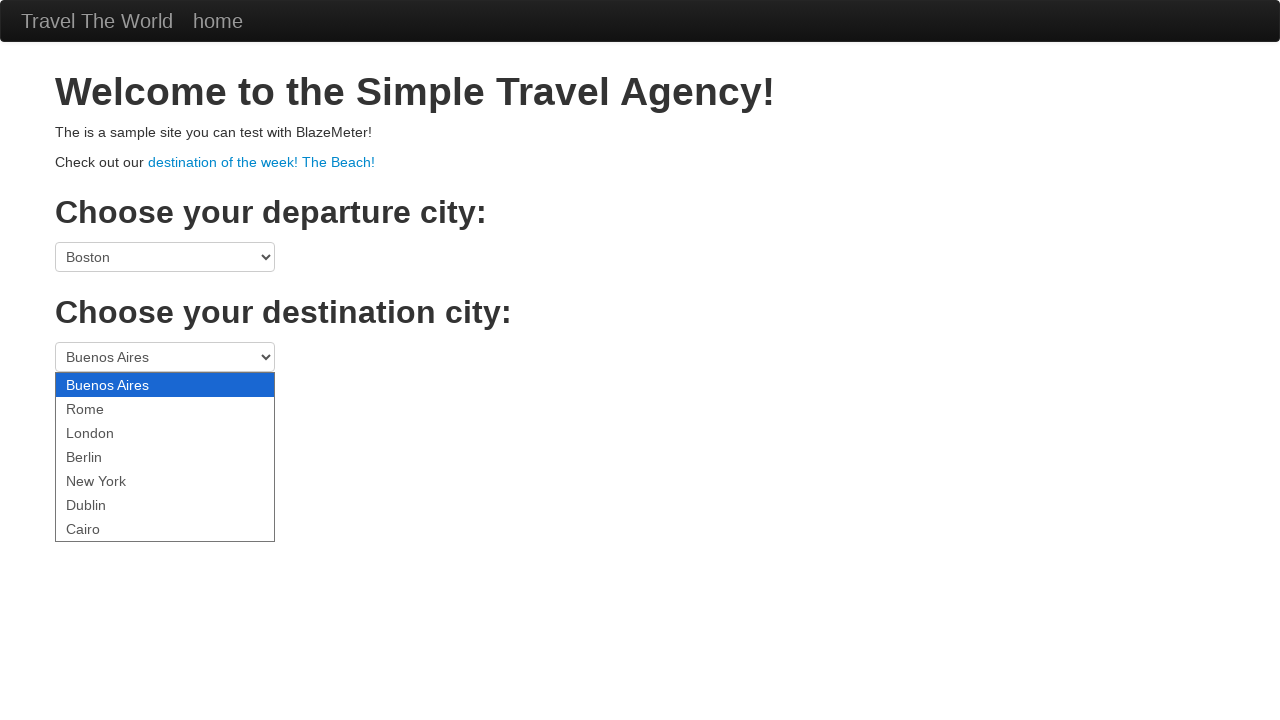

Selected Berlin as destination city on select[name='toPort']
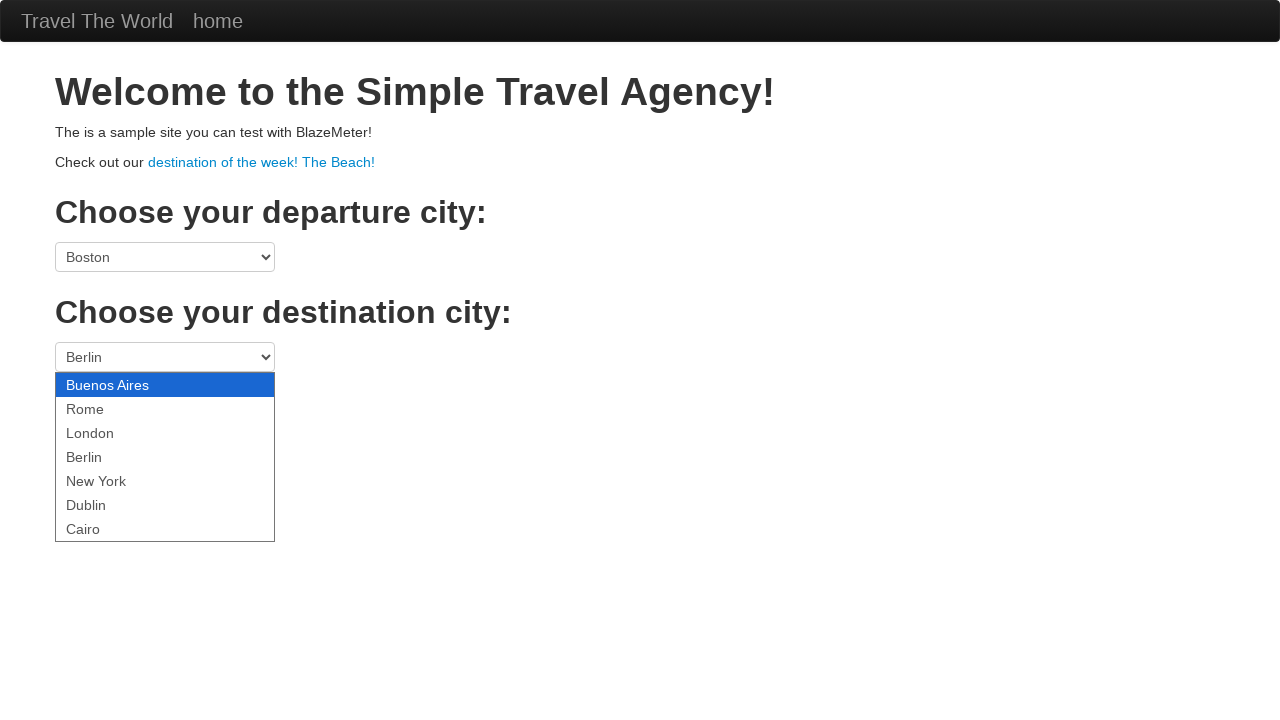

Clicked Find Flights button at (105, 407) on .btn-primary
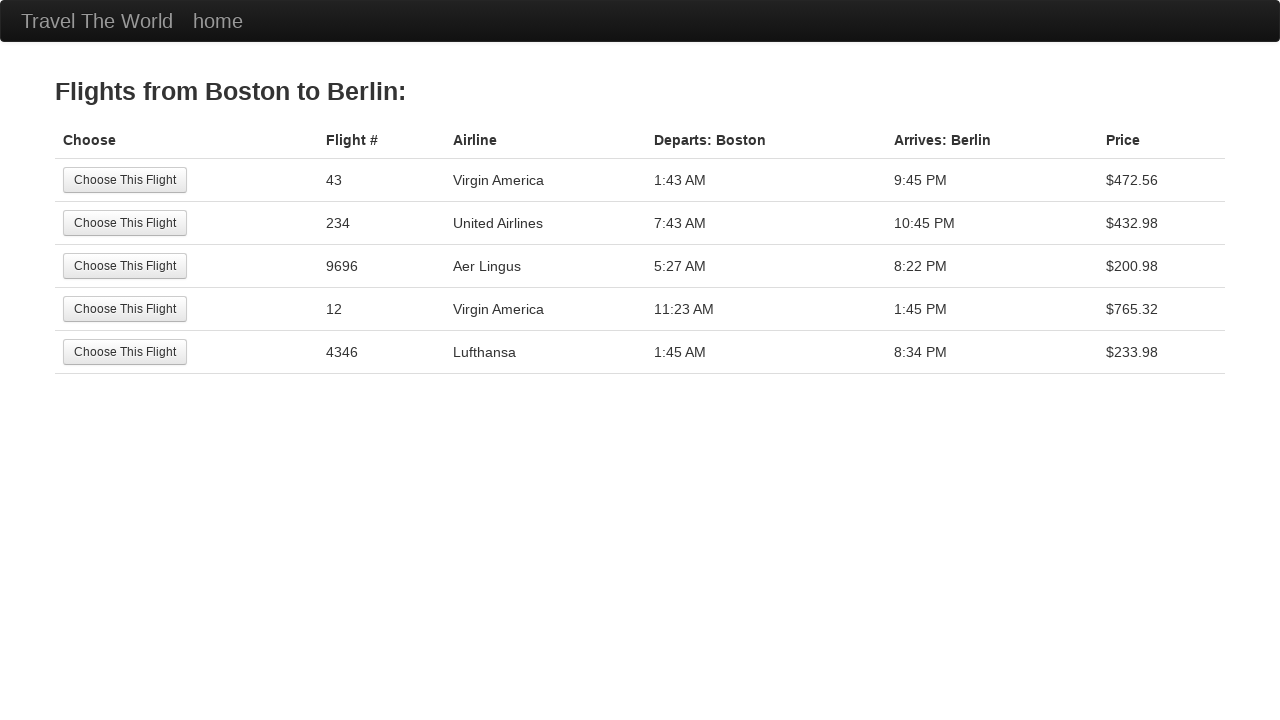

Selected first flight from results at (125, 180) on tr:nth-child(1) .btn
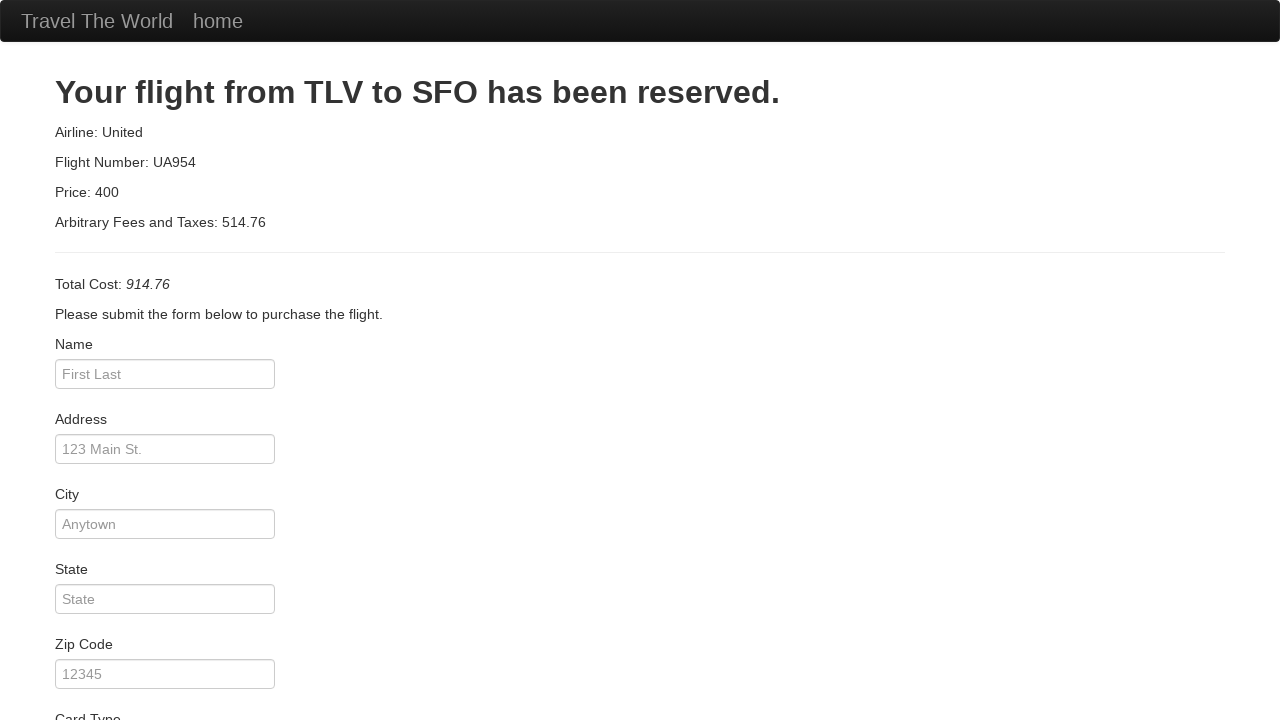

Clicked passenger name field at (165, 374) on #inputName
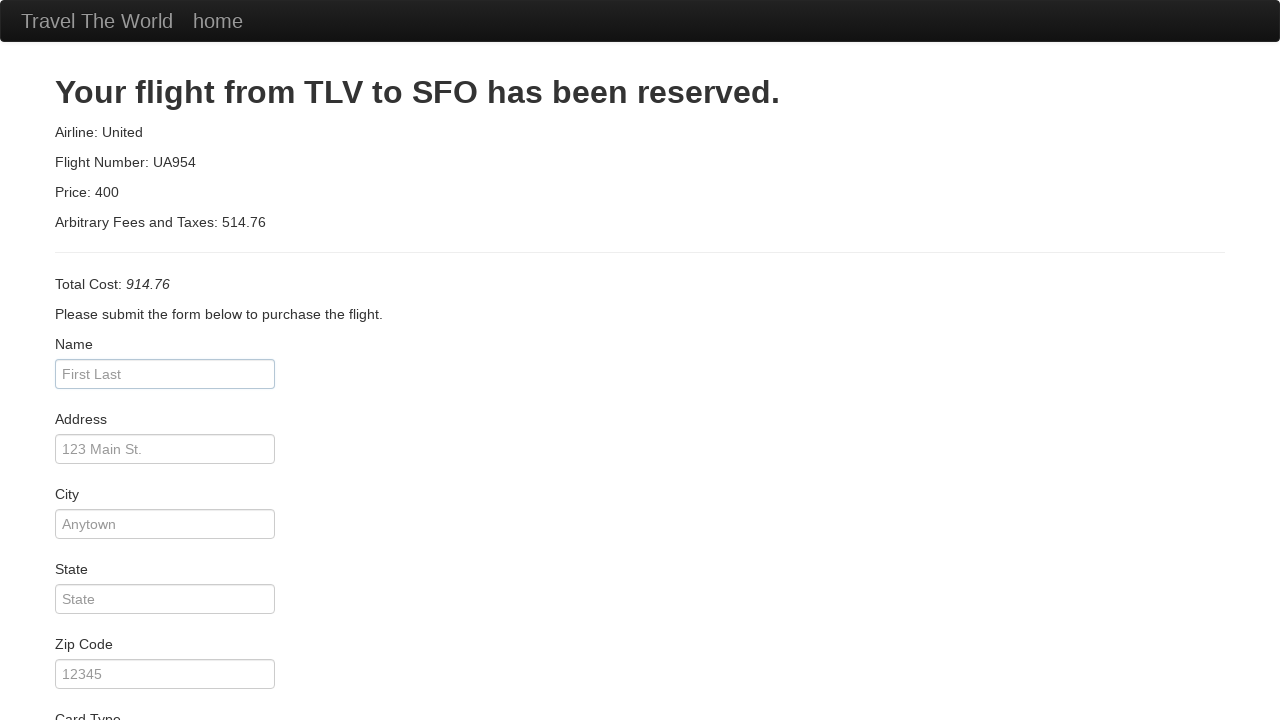

Filled passenger name as 'Johnny' on #inputName
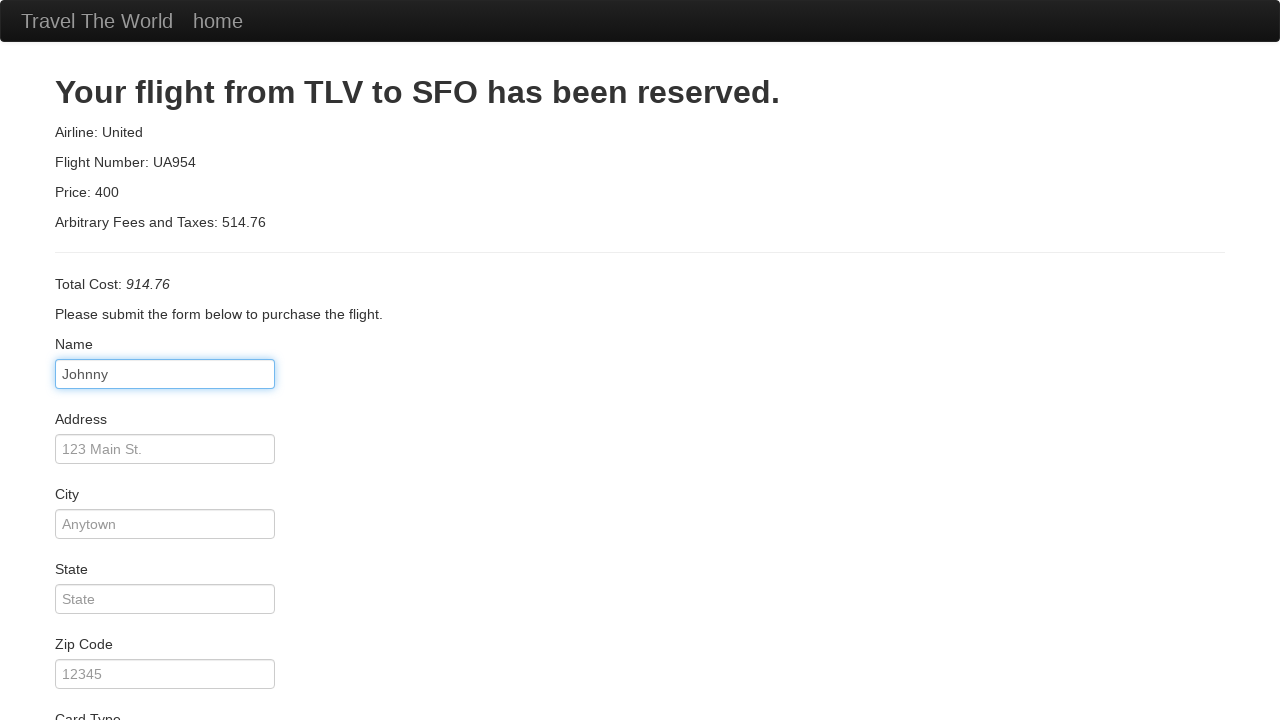

Filled address as '123 Street' on #address
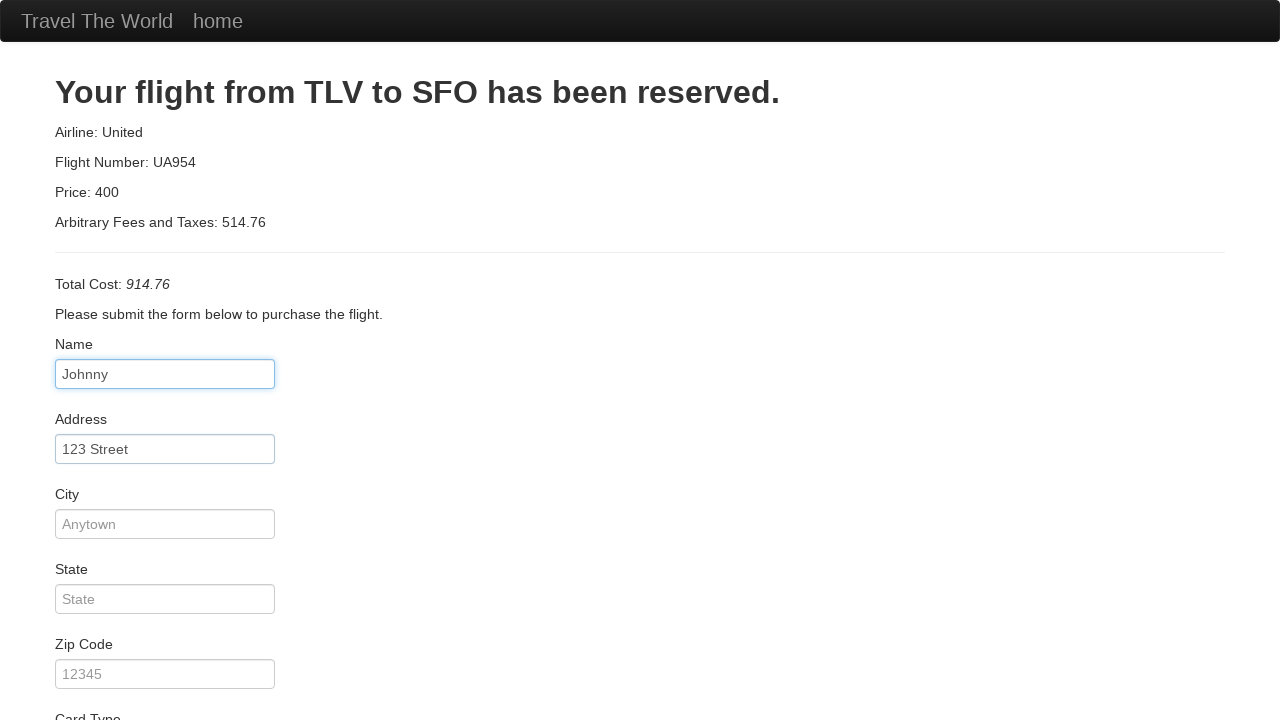

Filled city as 'SomeTown' on #city
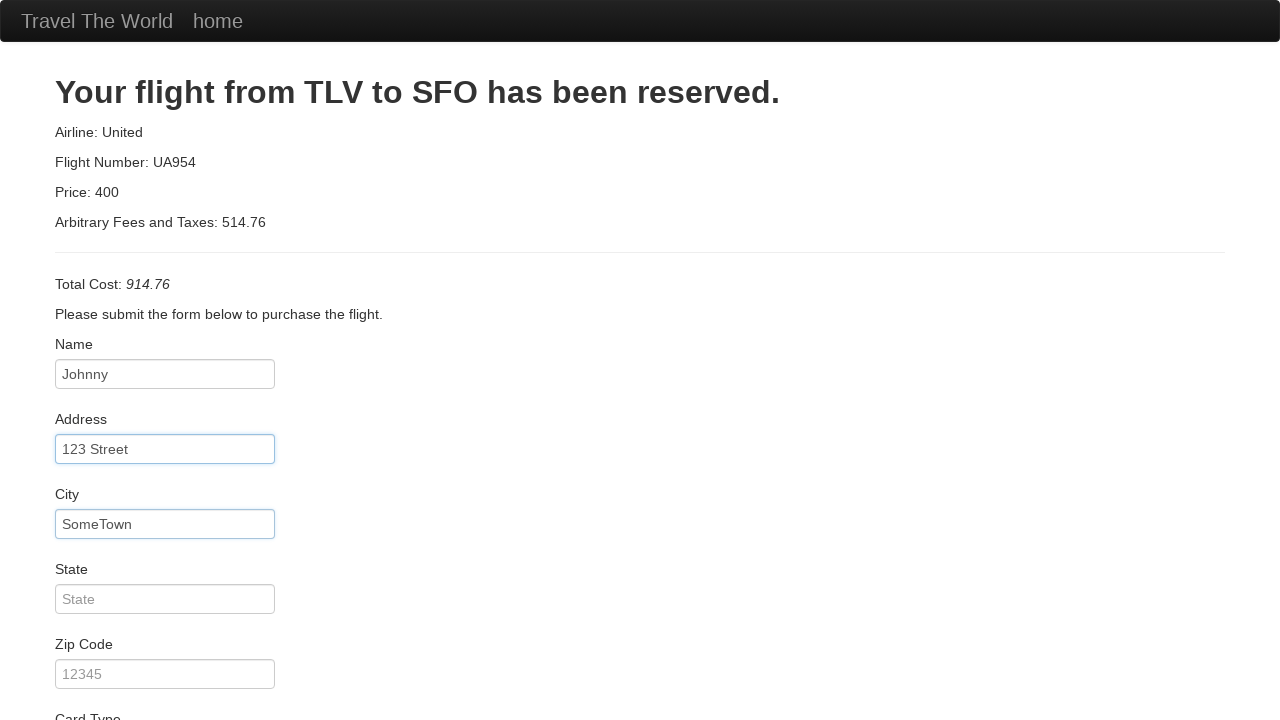

Filled state as 'New state' on #state
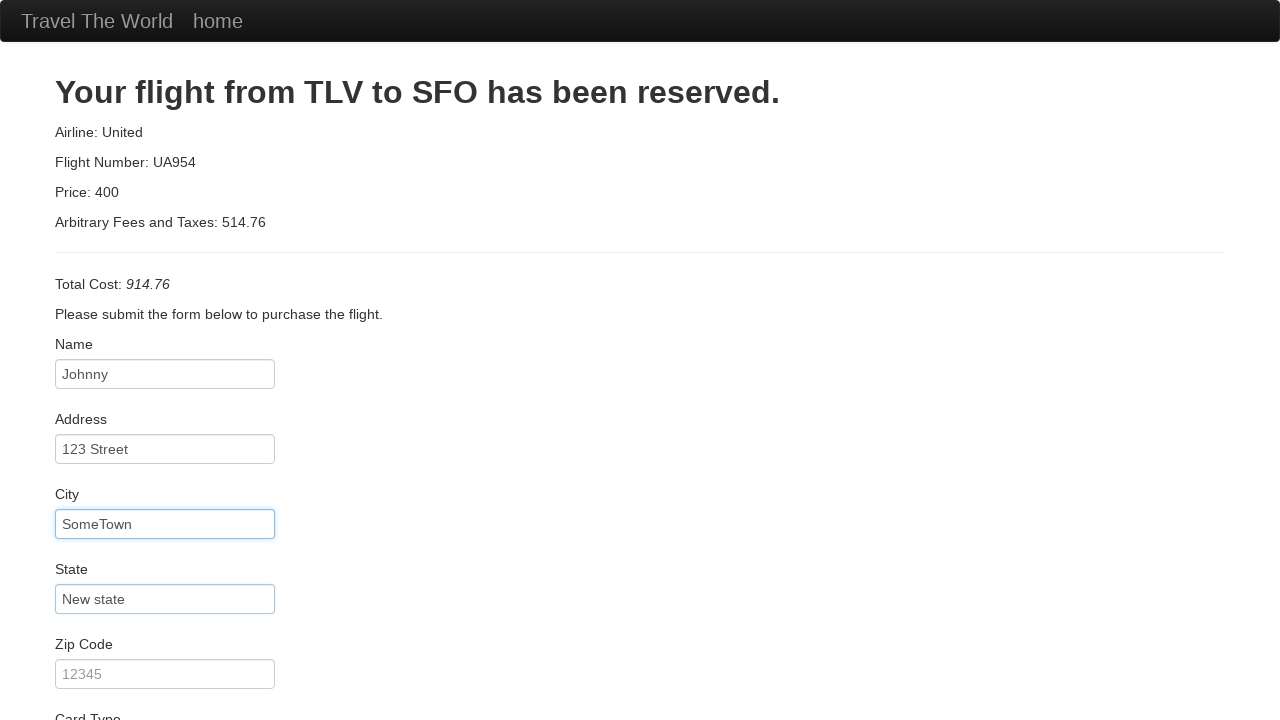

Filled zip code as '9876' on #zipCode
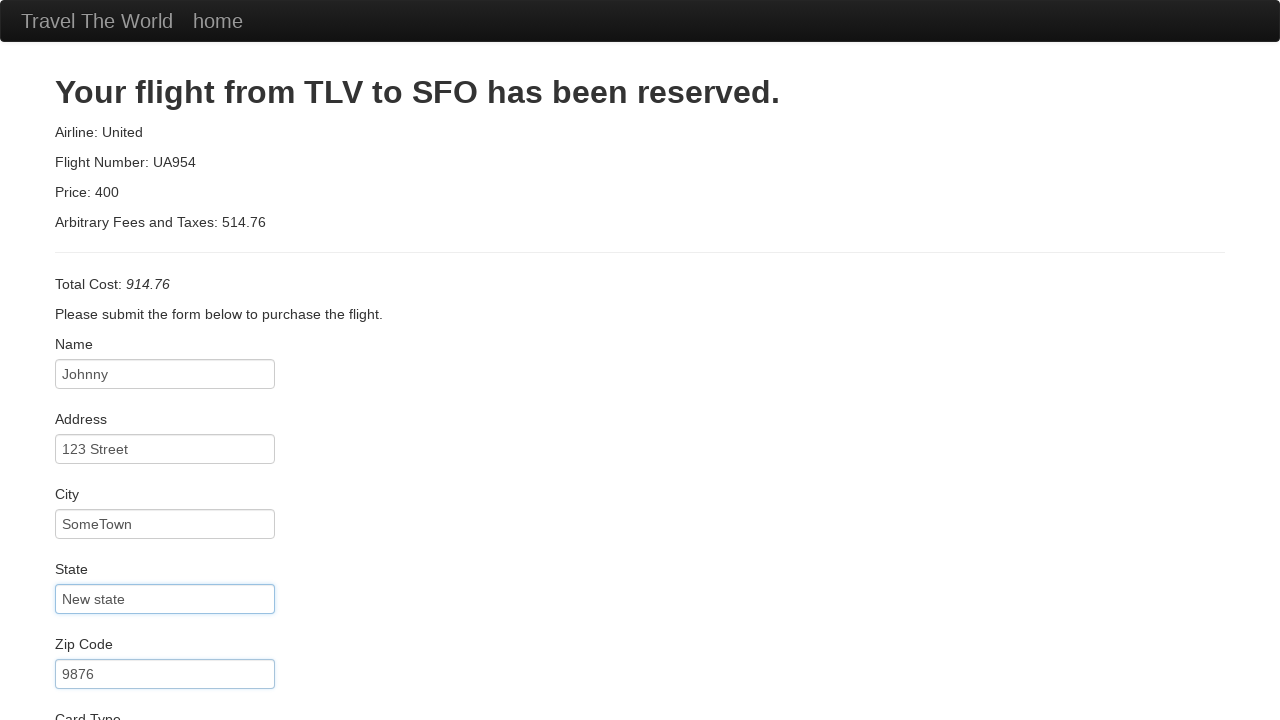

Filled credit card number as '4' on #creditCardNumber
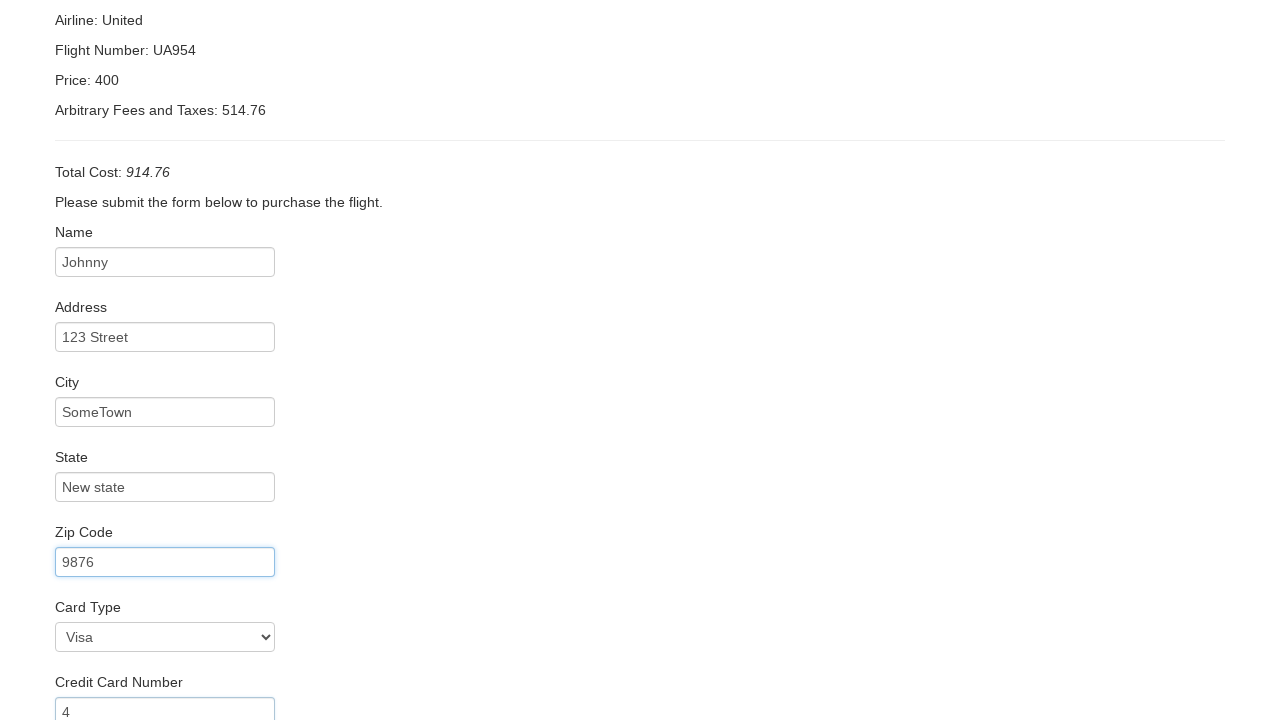

Filled credit card year as '2022' on #creditCardYear
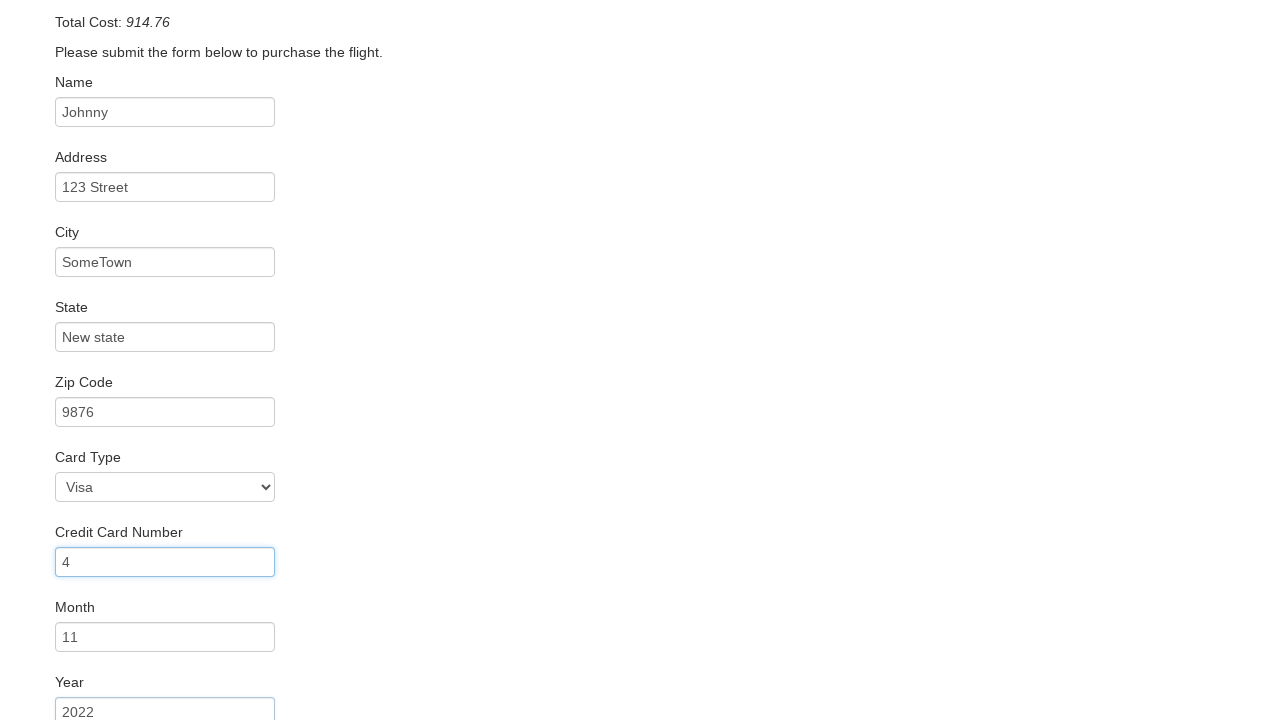

Filled cardholder name as 'John Michael' on #nameOnCard
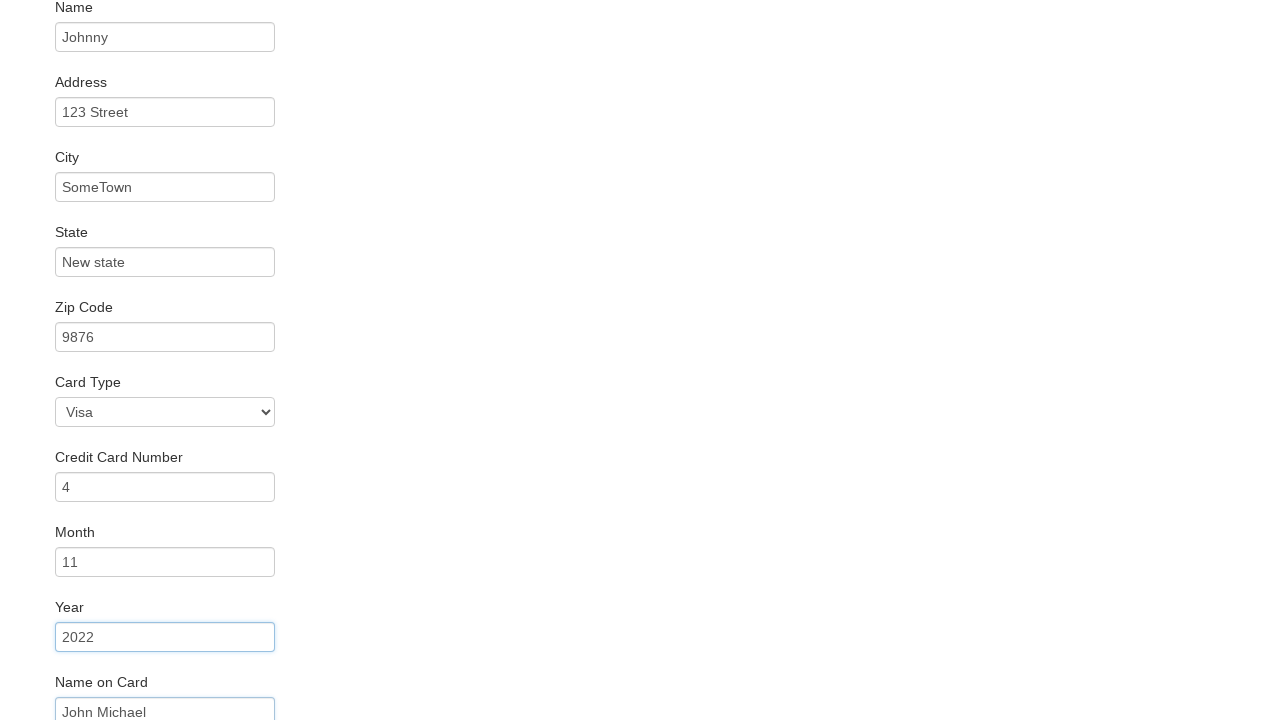

Clicked remember me checkbox at (640, 652) on .checkbox
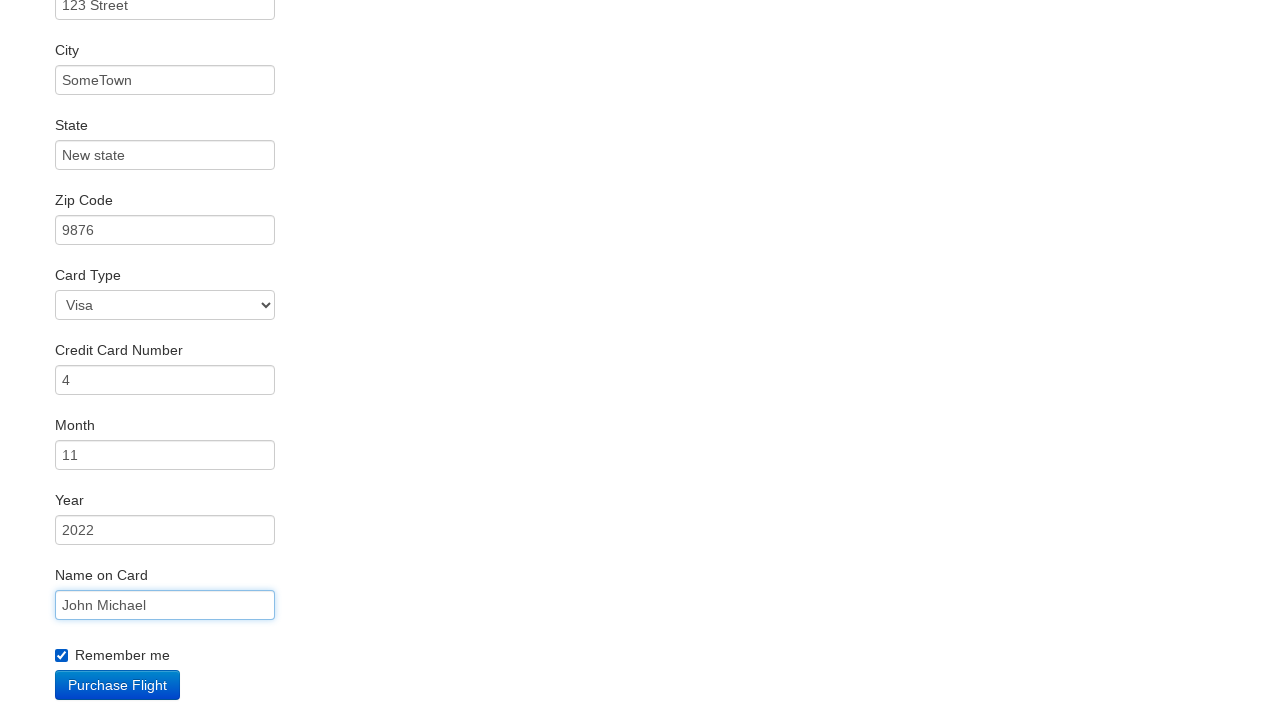

Clicked purchase submit button at (118, 685) on .btn-primary
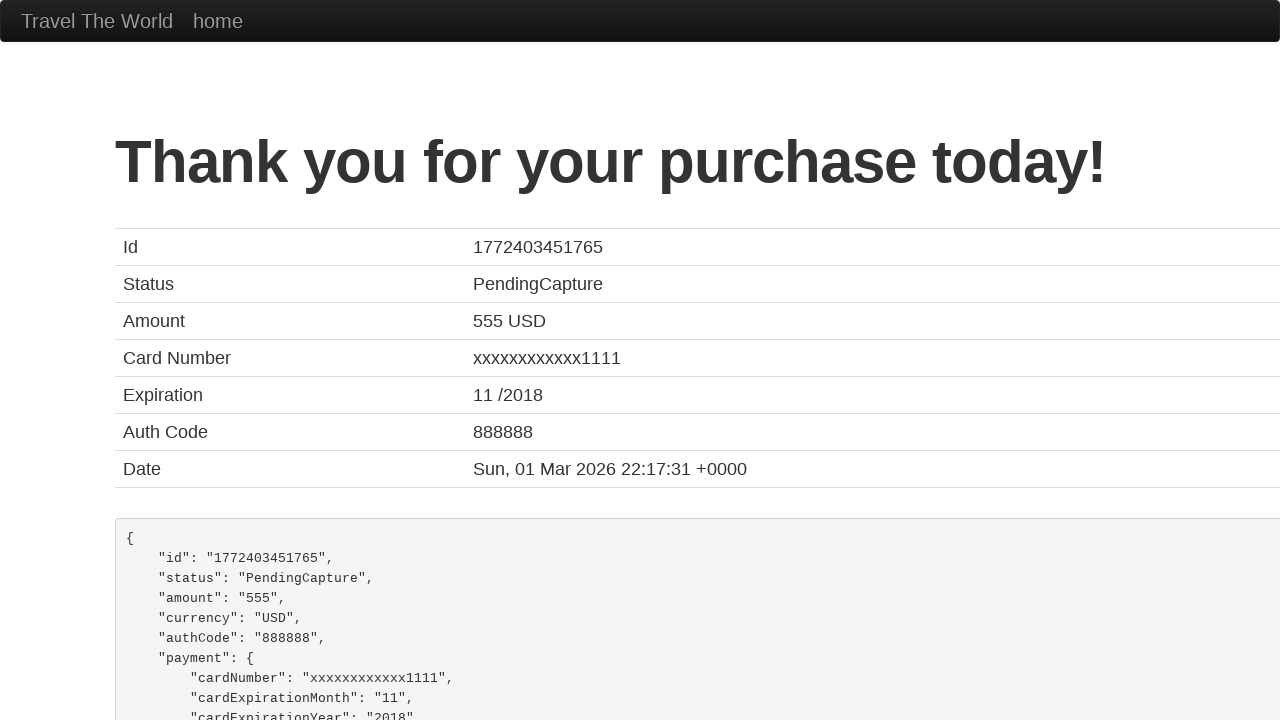

Confirmation page loaded and price element appeared
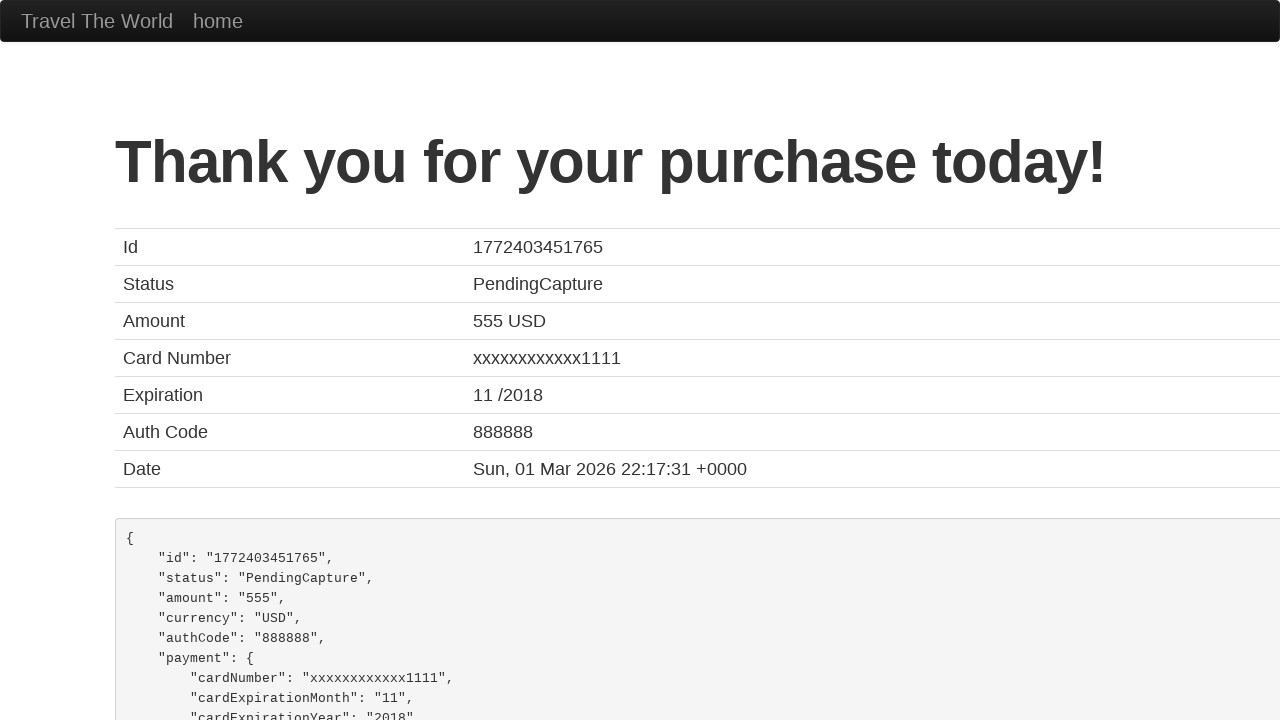

Verified flight price is 555 USD
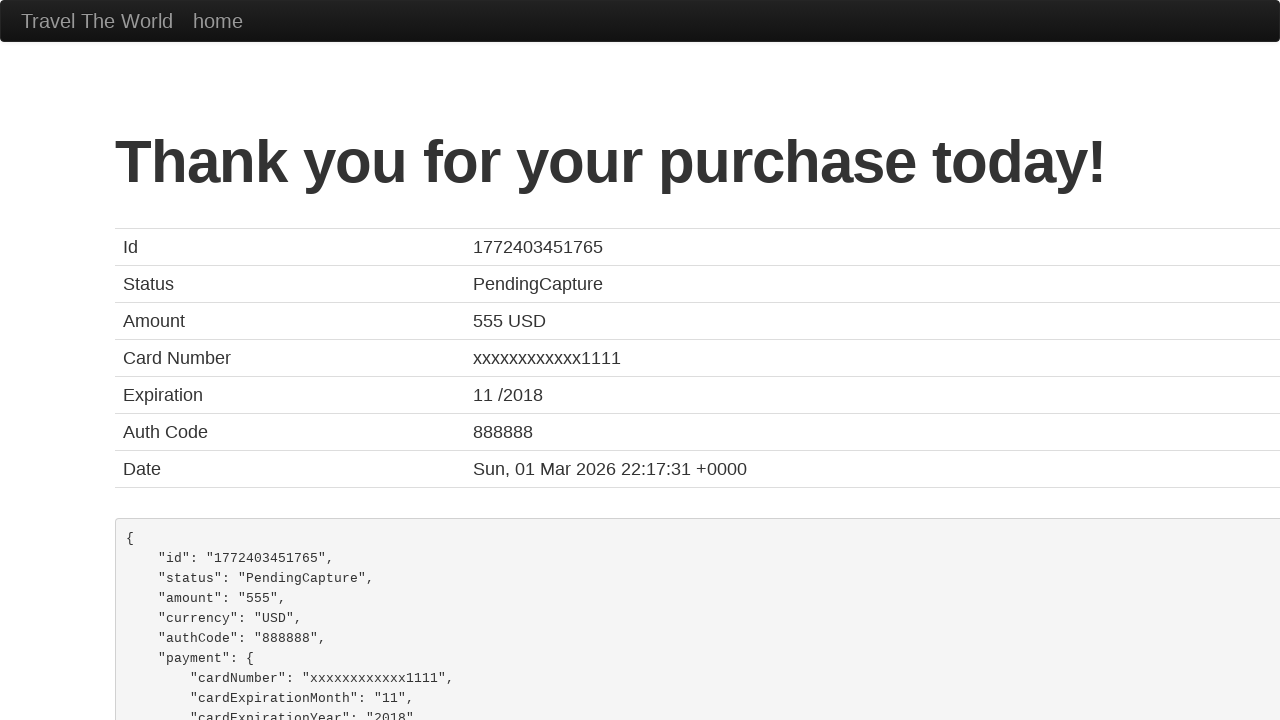

Verified page title is 'BlazeDemo Confirmation'
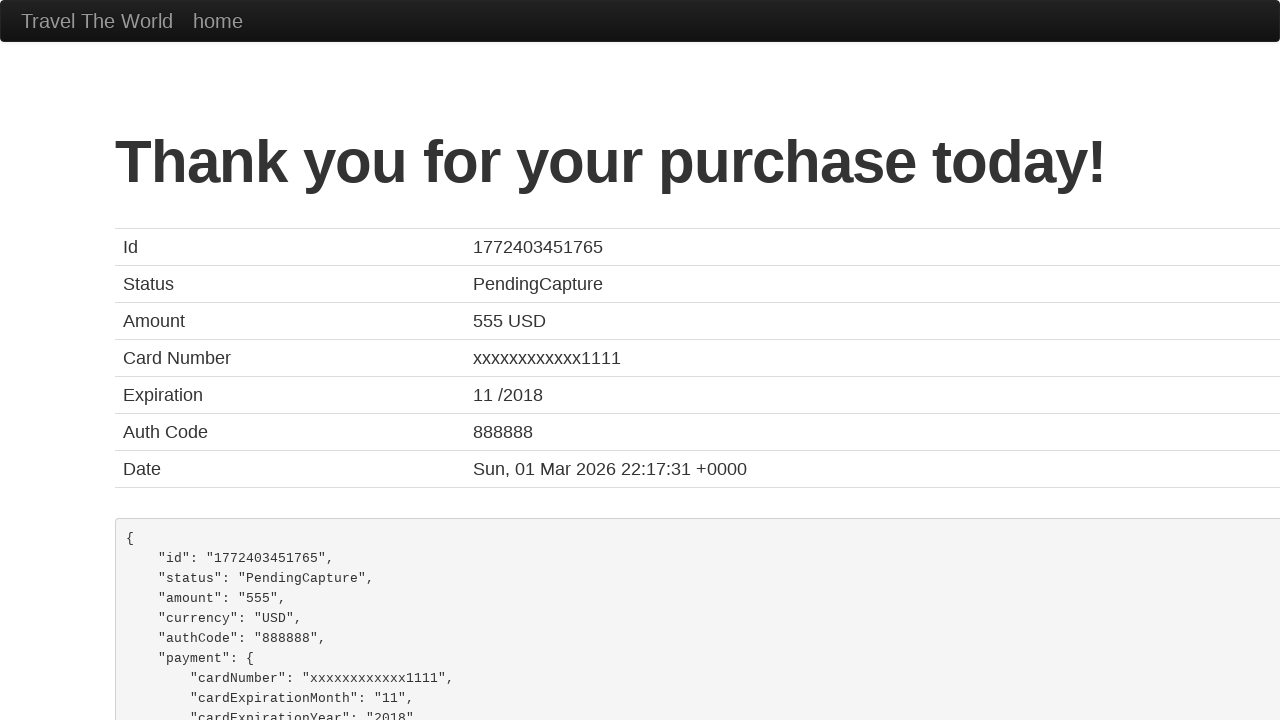

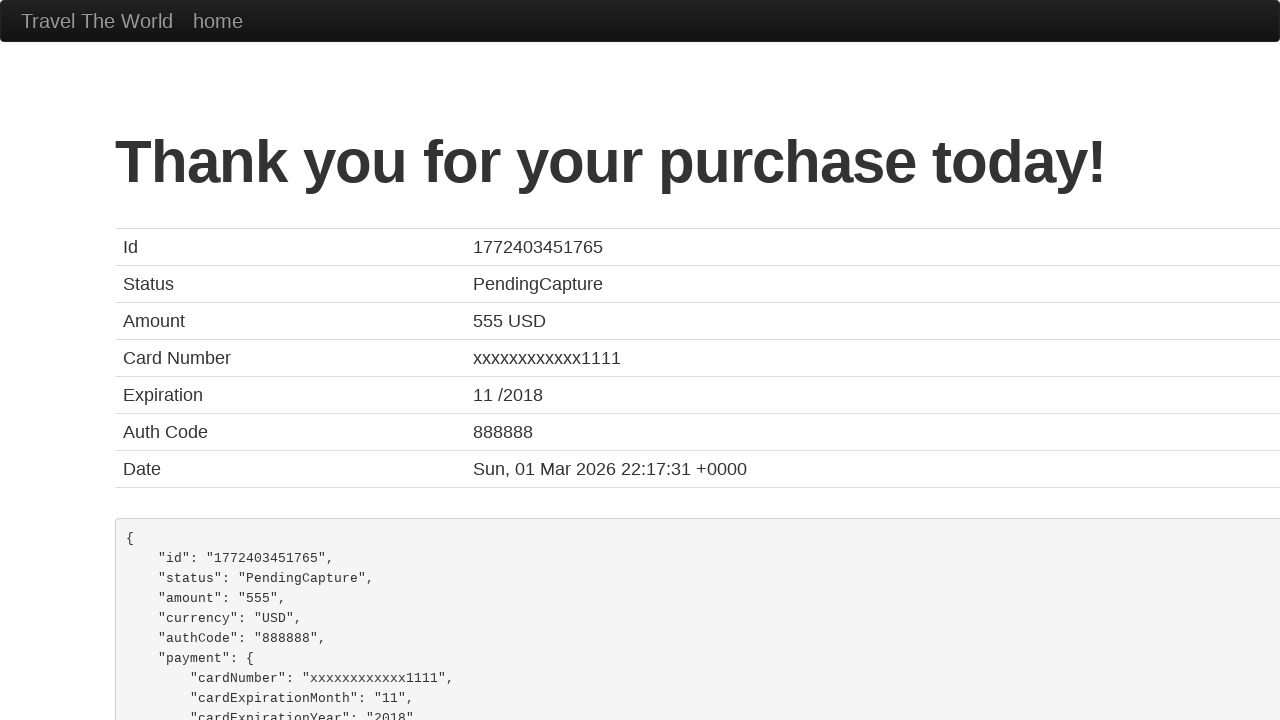